Tests sorting functionality by selecting page size 20, clicking the sort column header, and verifying items are sorted alphabetically

Starting URL: https://rahulshettyacademy.com/seleniumPractise/#/offers

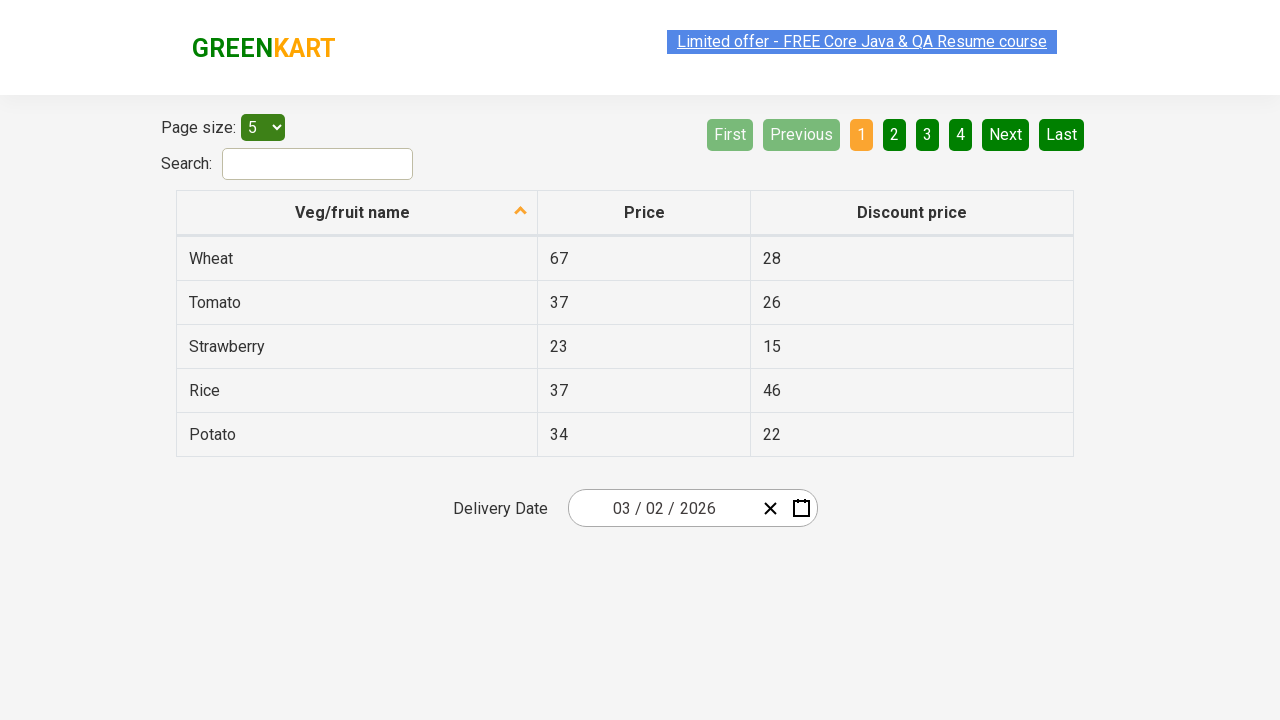

Selected page size 20 from dropdown on select
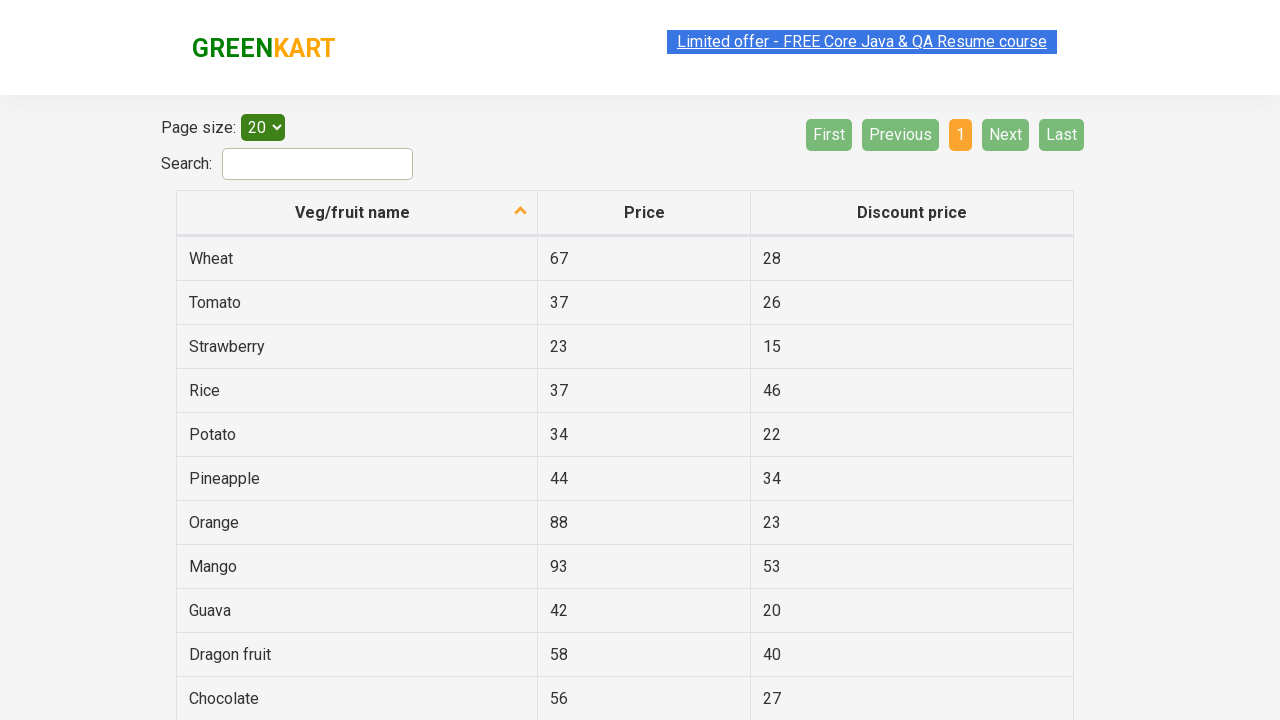

Table body rows loaded after page size selection
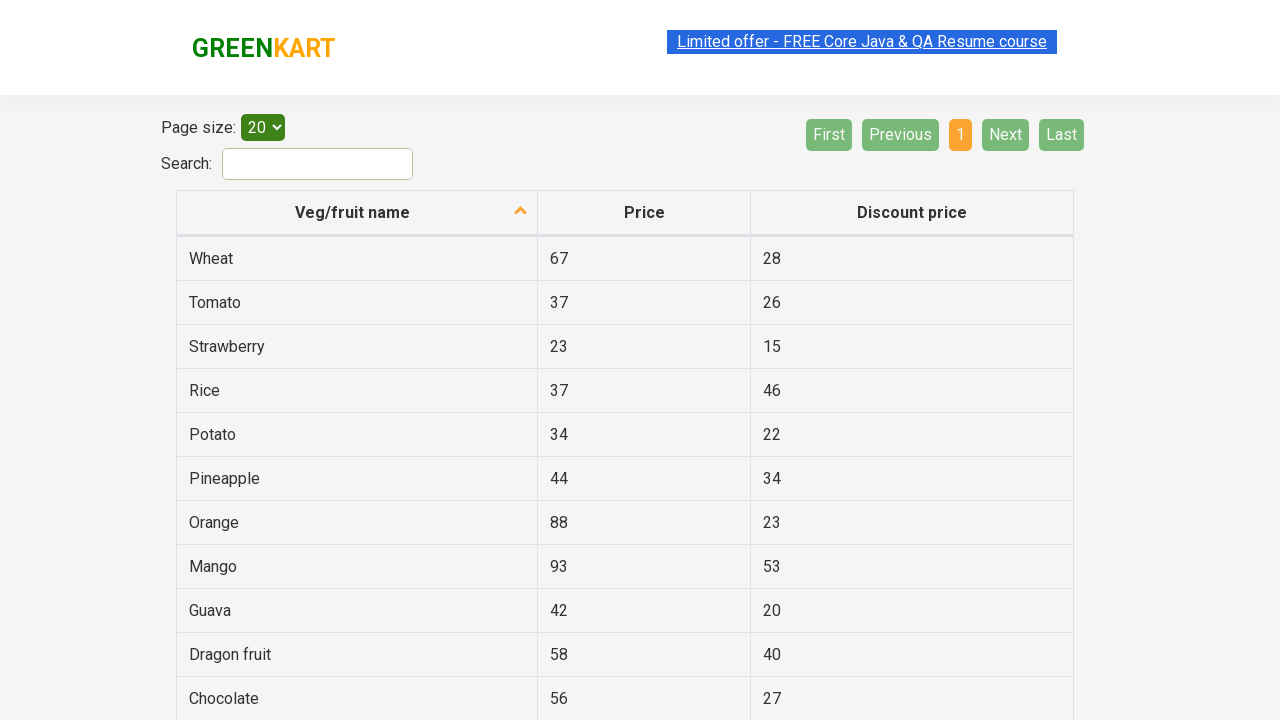

Clicked first column header to sort alphabetically at (357, 213) on table thead tr th:first-child
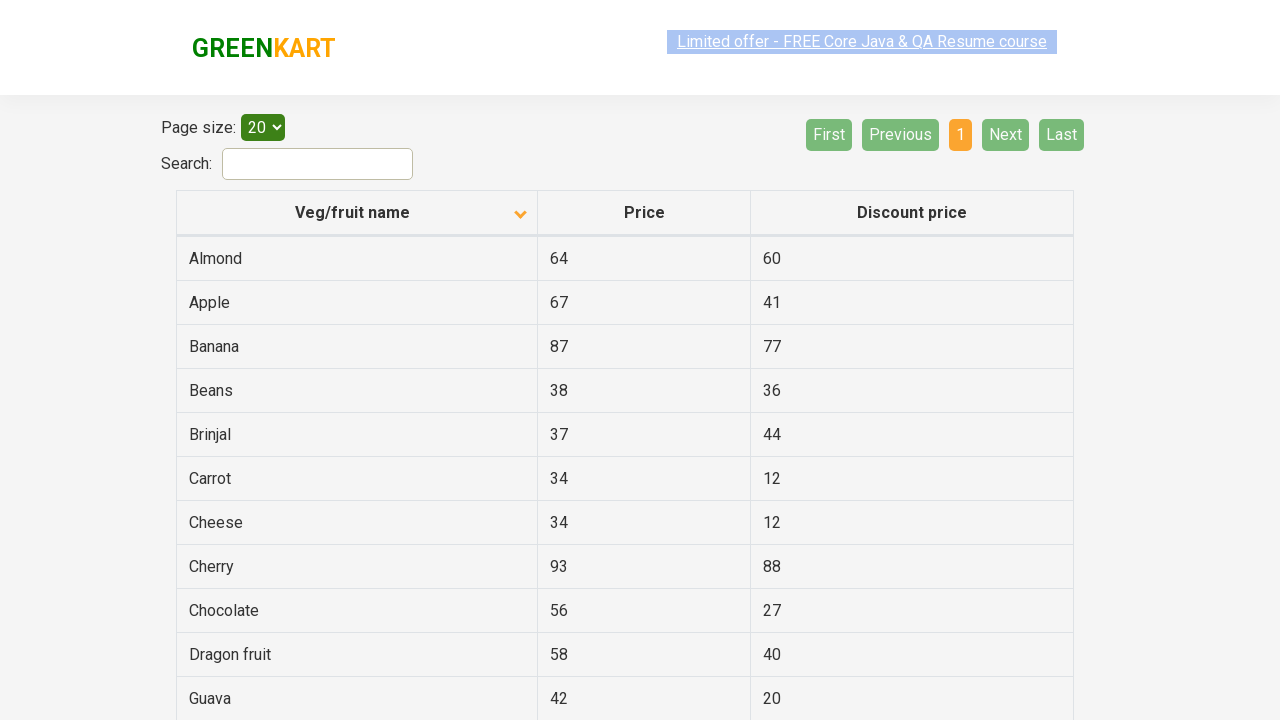

Waited for sorting animation to complete
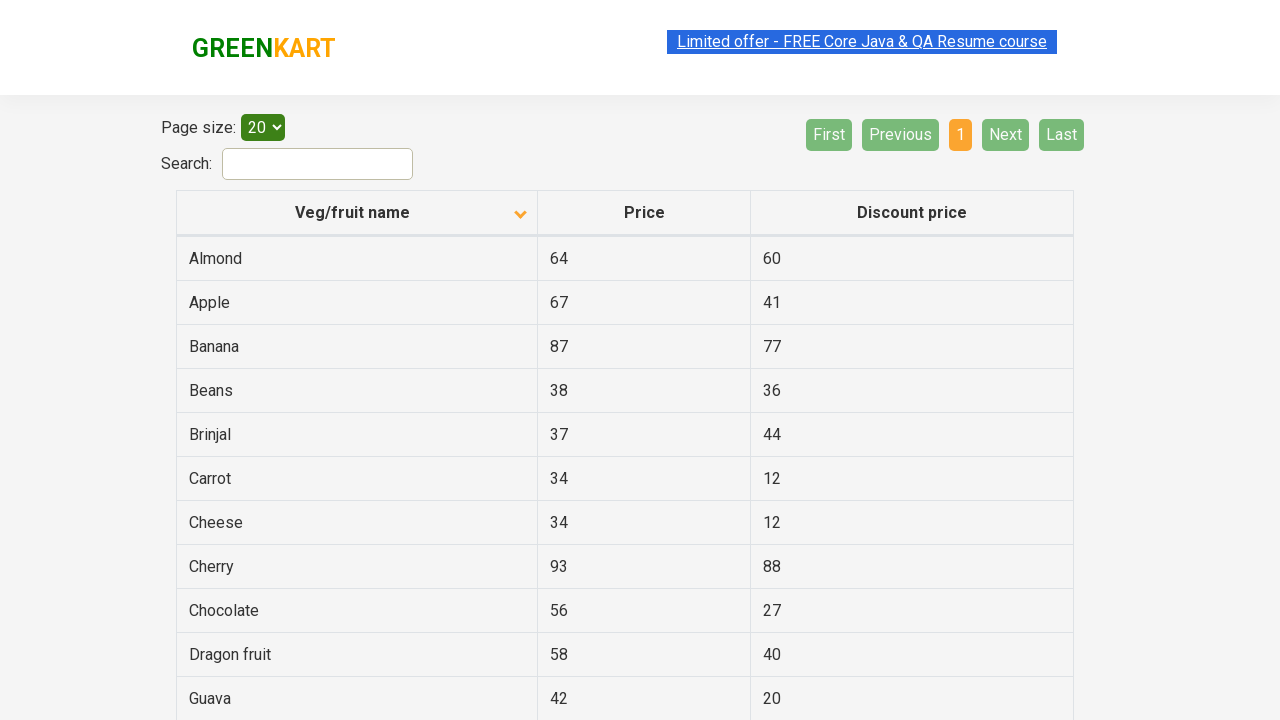

Verified table body rows are displayed with sorted content
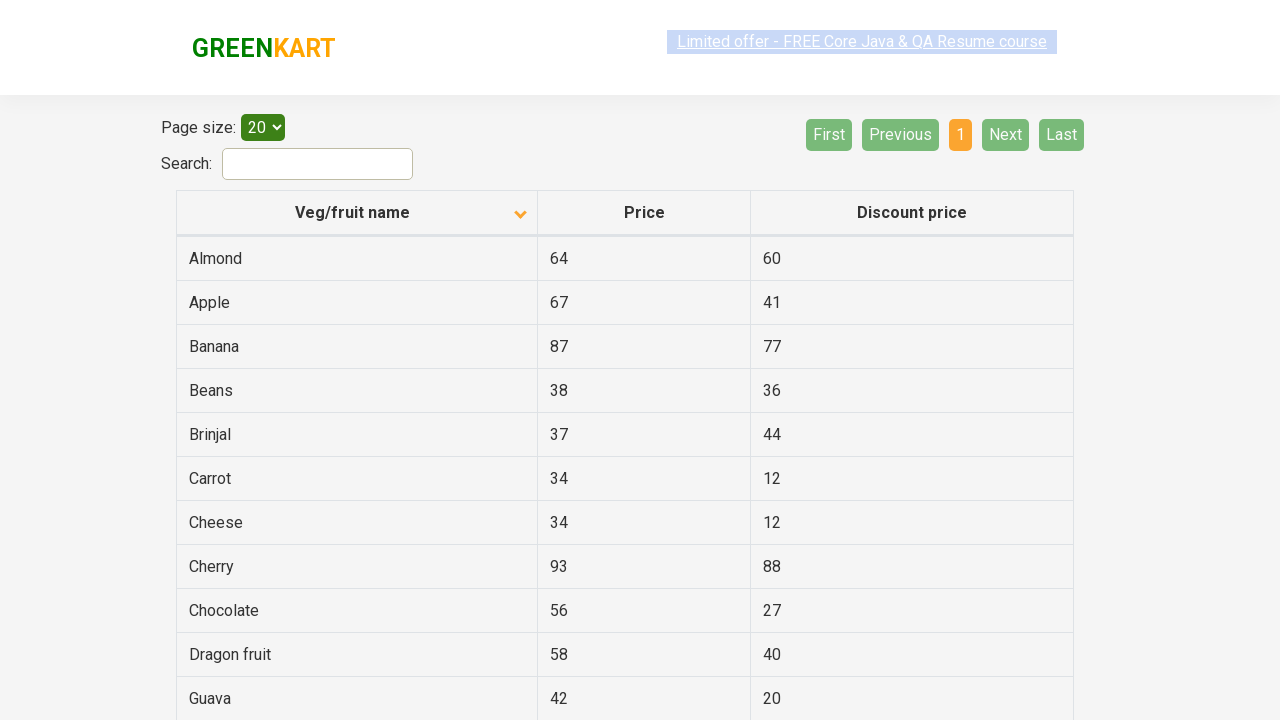

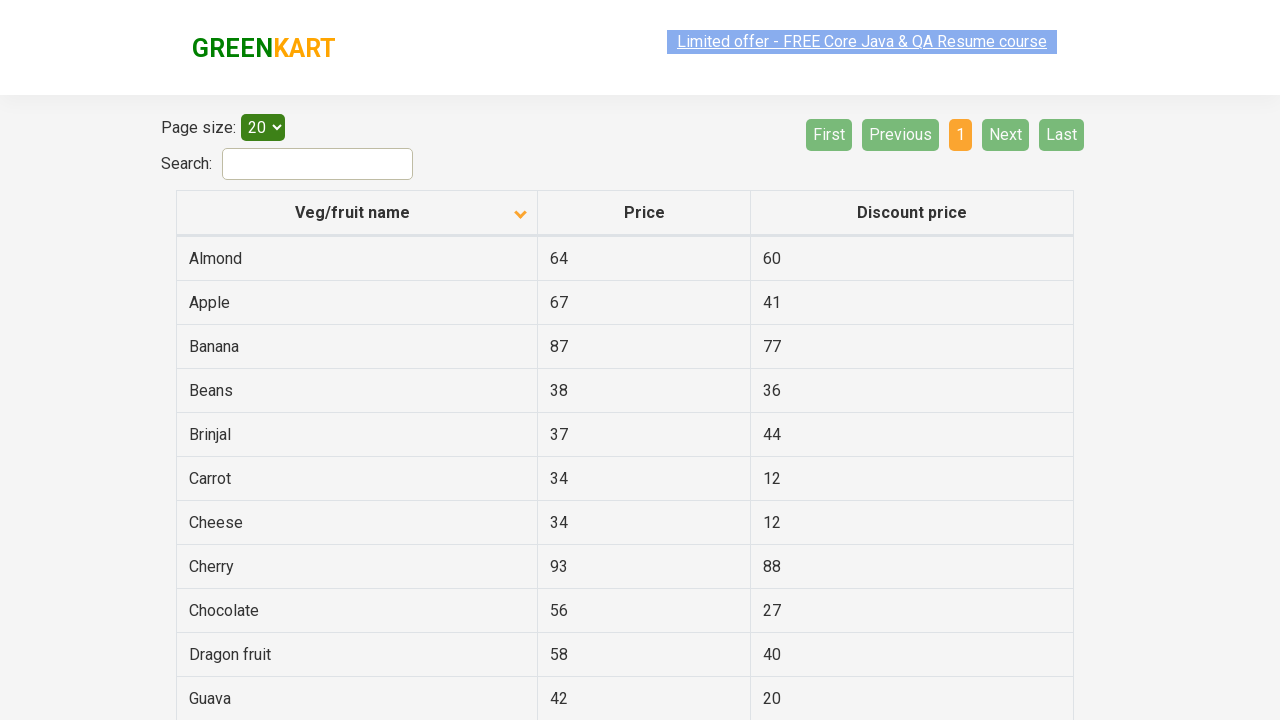